Clicks on the Checkout button and verifies the checkout form page is displayed

Starting URL: https://webshop-agil-testautomatiserare.netlify.app/

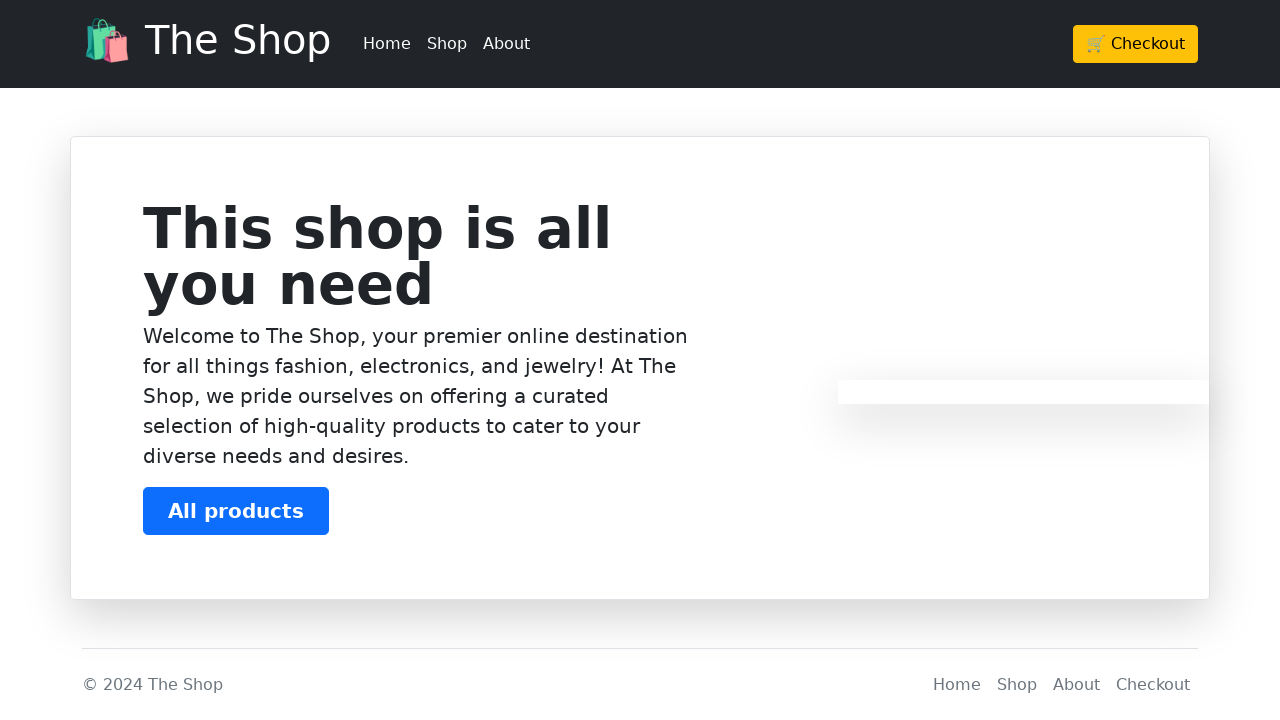

Clicked the Checkout button at (1136, 44) on a.btn-warning
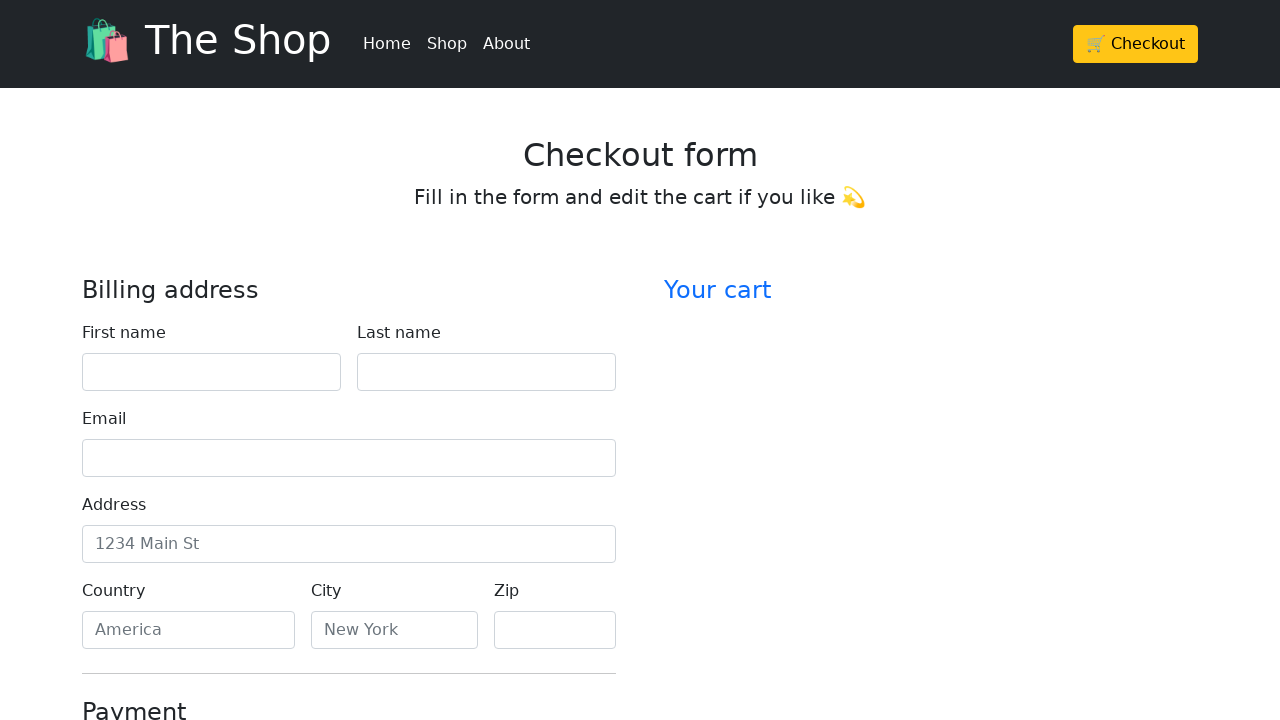

Checkout form heading loaded
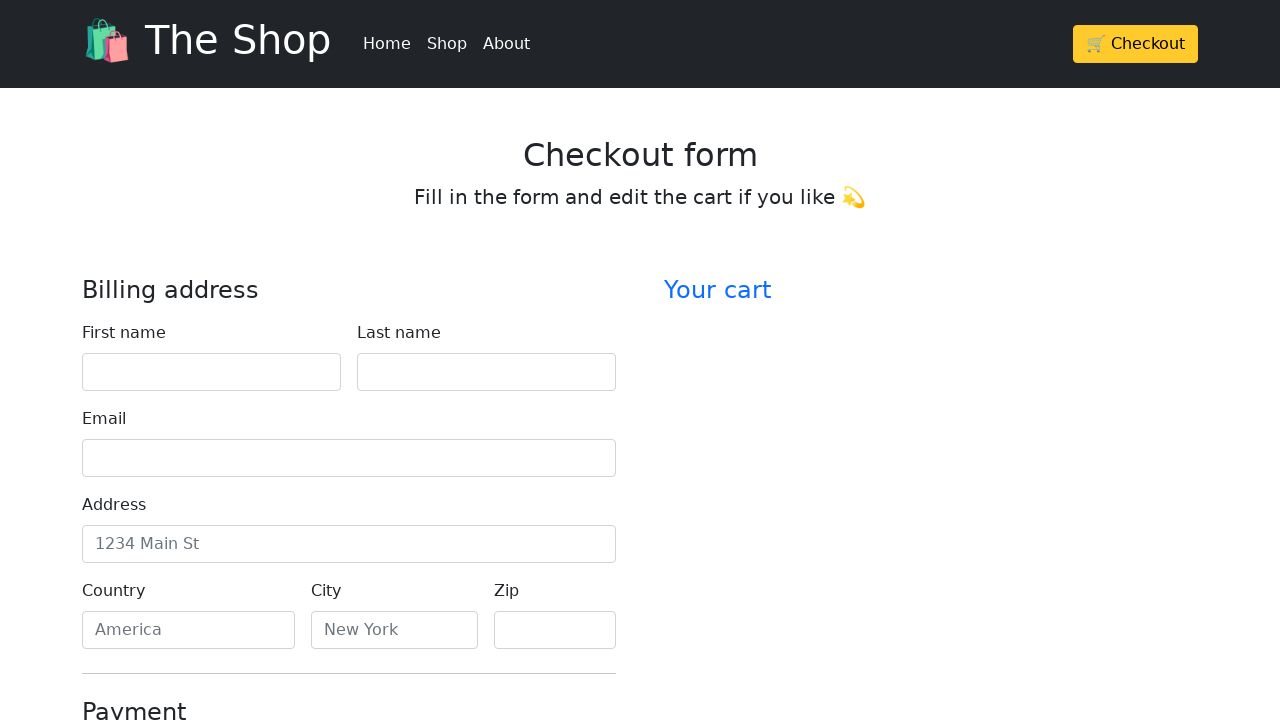

Verified 'Checkout form' heading is visible
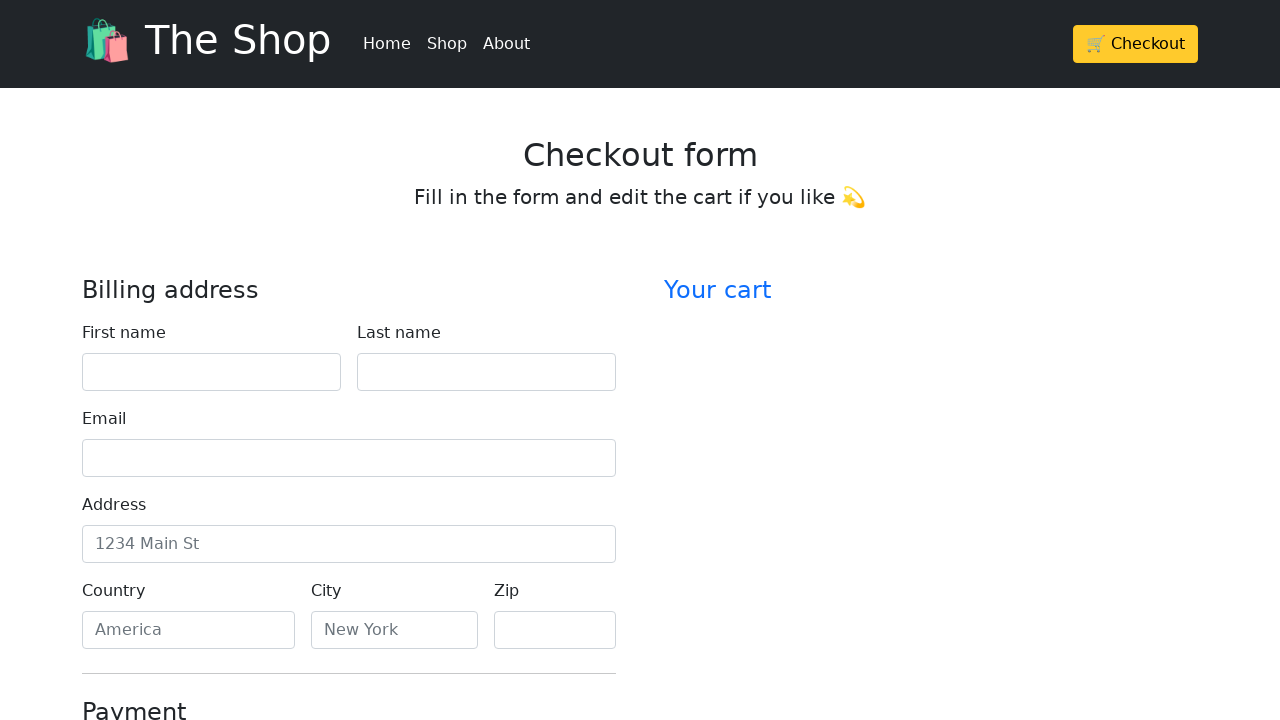

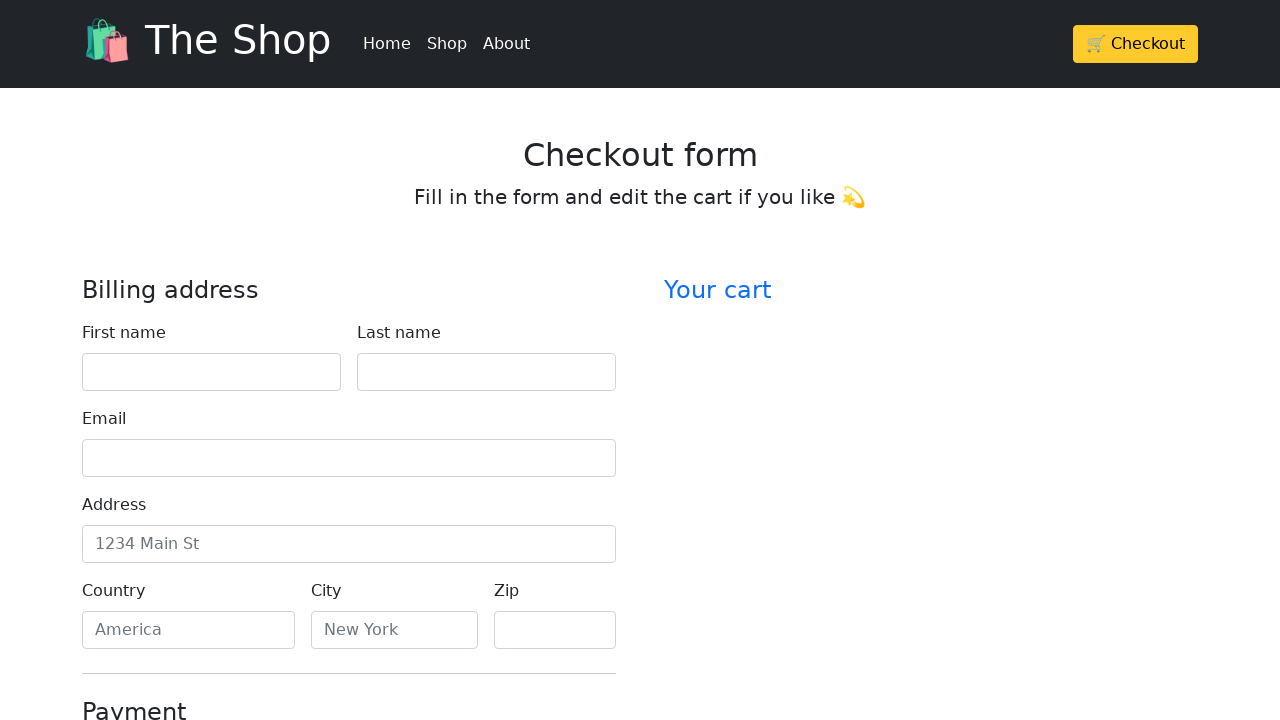